Tests iframe interaction on jQuery UI demo page by switching to a frame, clicking on a selectable item, then switching back to main content and navigating to the Droppable section

Starting URL: https://jqueryui.com/selectable/

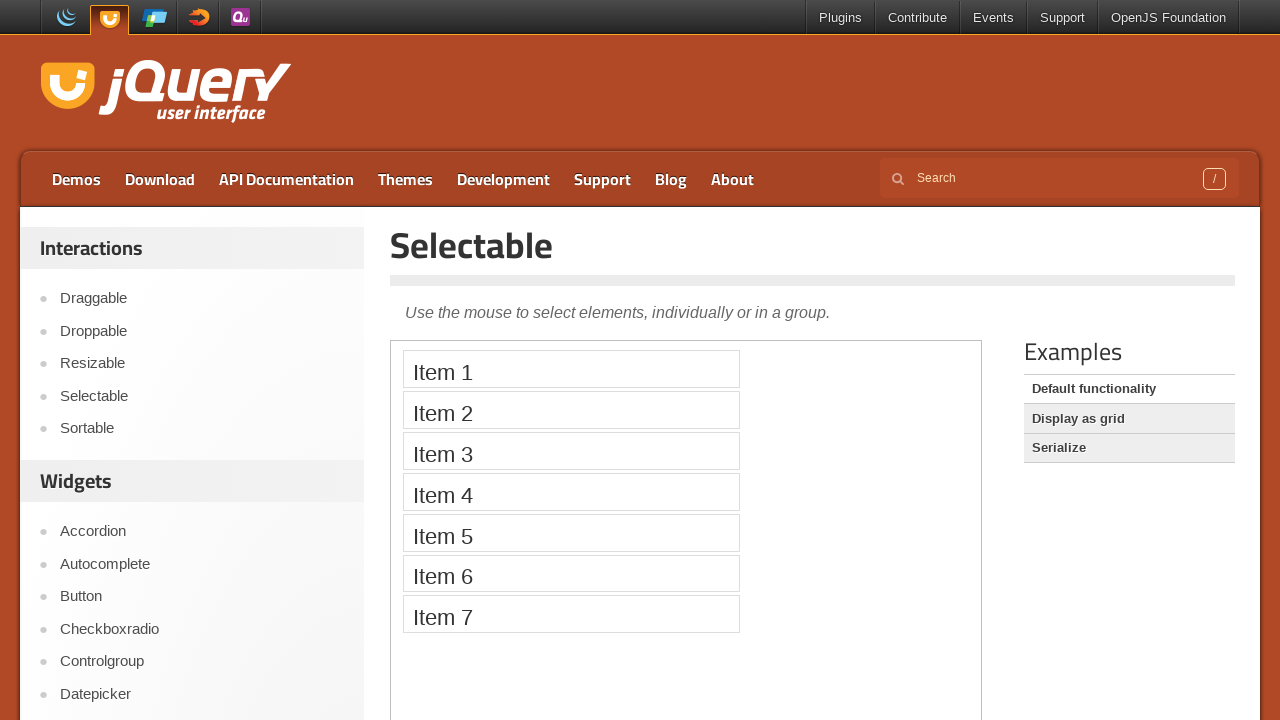

Located the first demo iframe
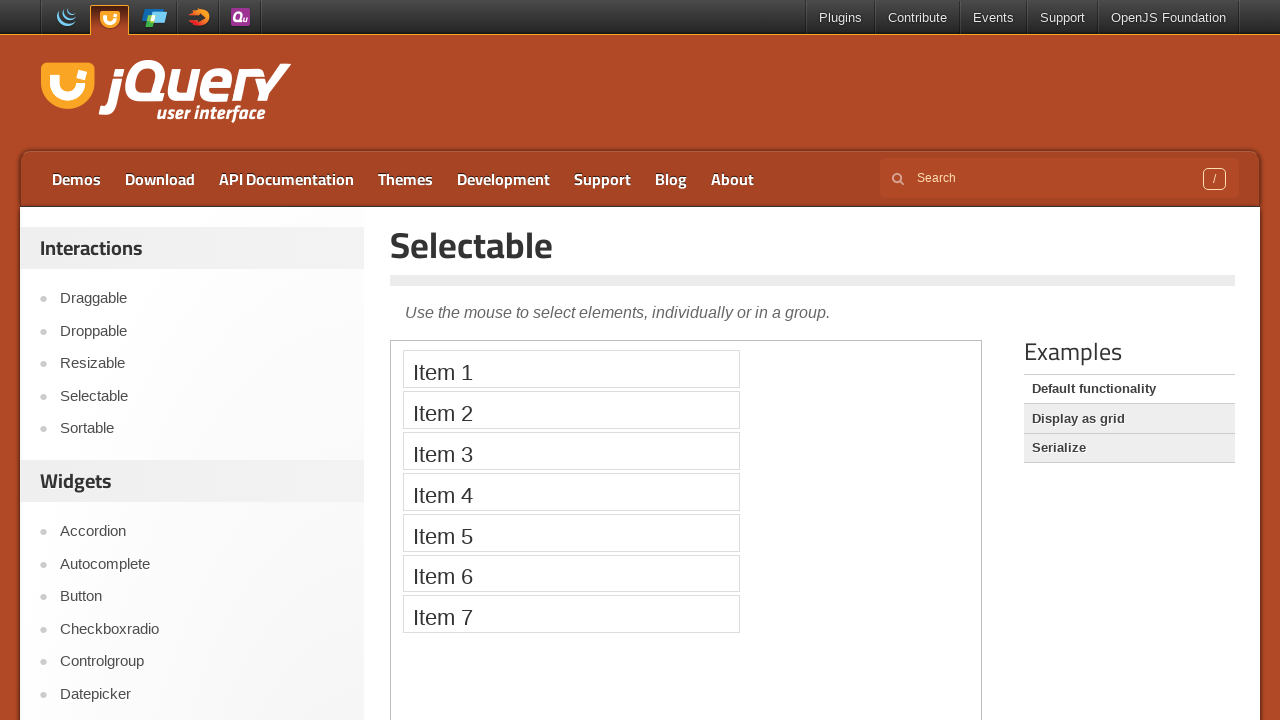

Clicked on Item 4 within the selectable iframe at (571, 492) on iframe.demo-frame >> nth=0 >> internal:control=enter-frame >> xpath=//li[text()=
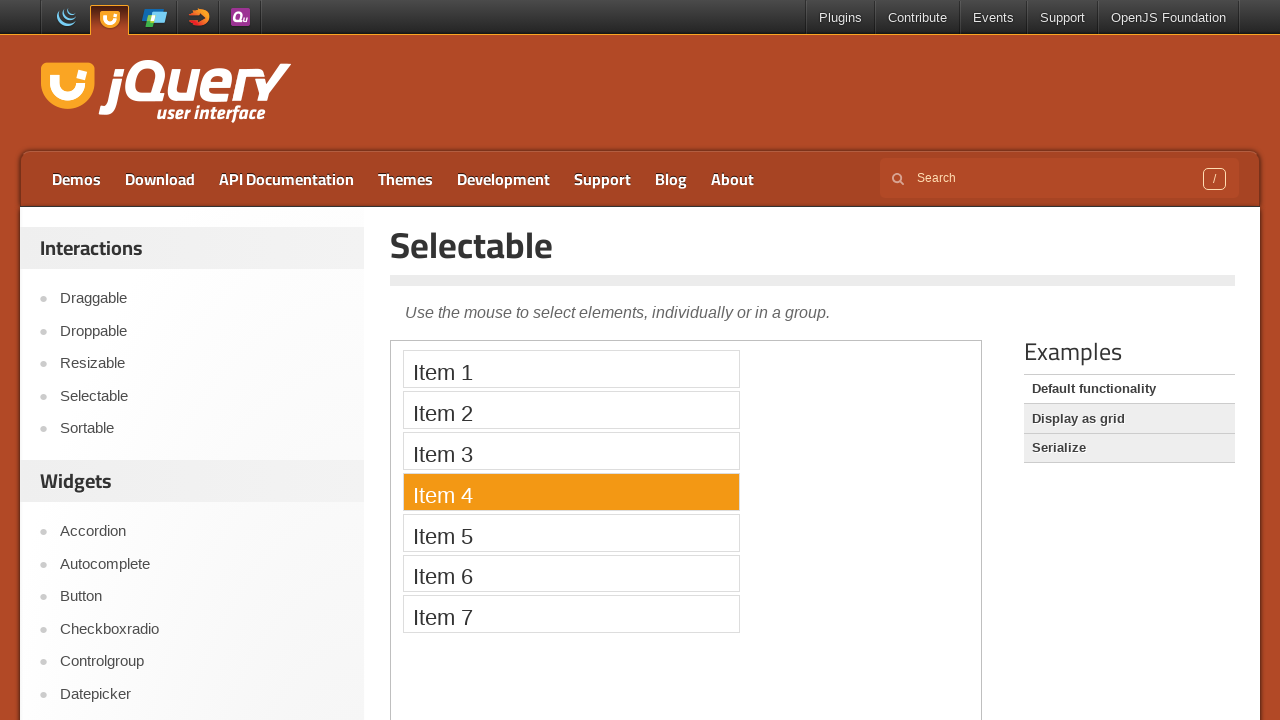

Clicked on Droppable link to navigate to the Droppable section at (202, 331) on xpath=//a[text()='Droppable']
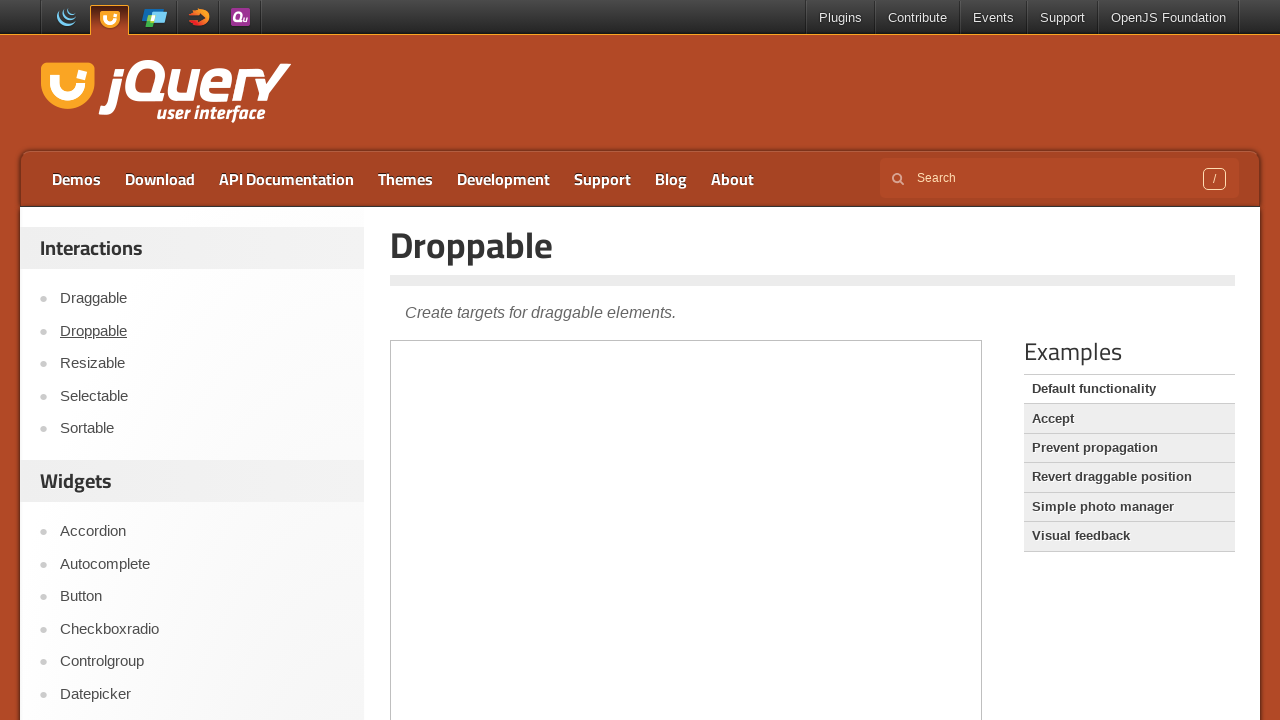

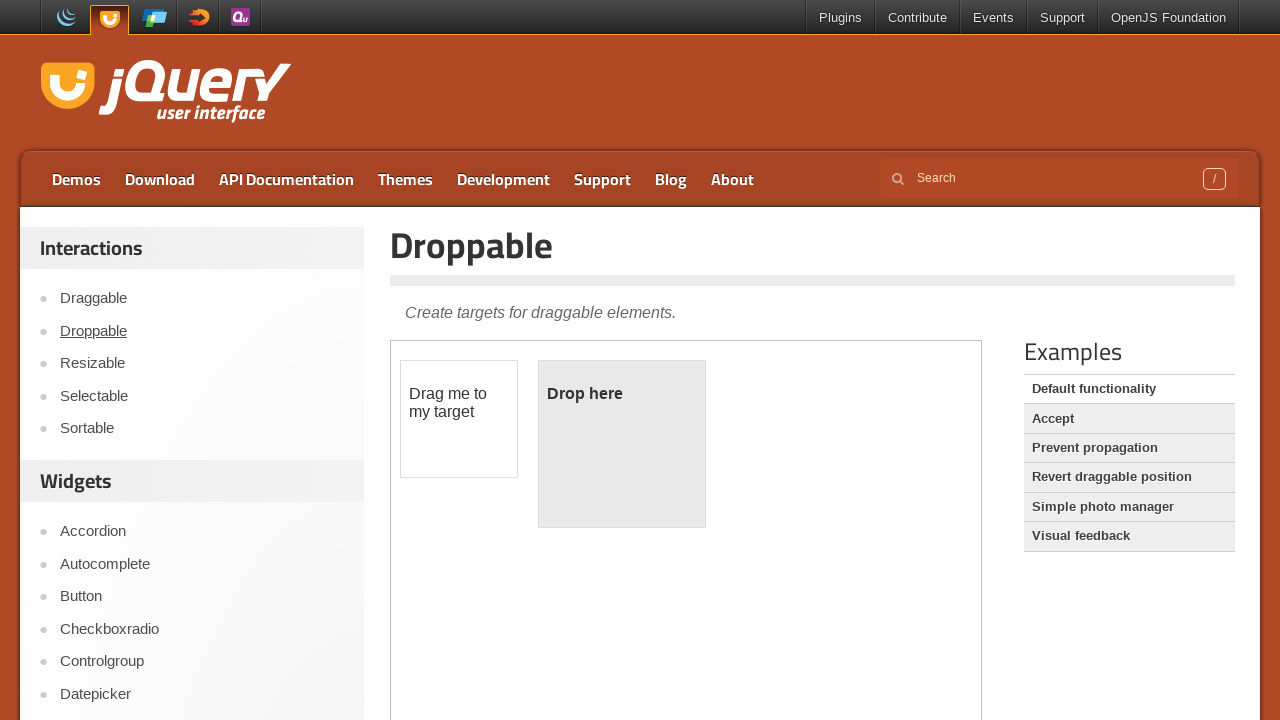